Verifies that the Bidinn logo image is displayed on the homepage

Starting URL: https://www.bidinn.in/

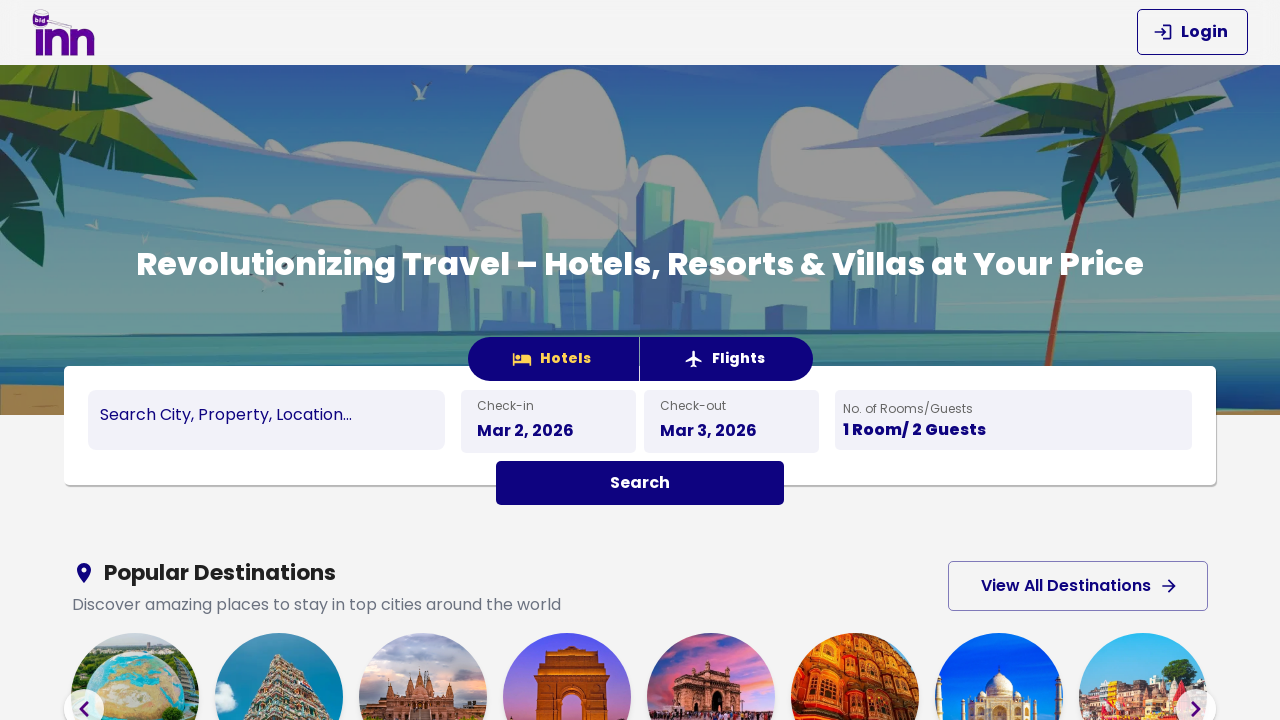

Located Bidinn logo element using XPath selector
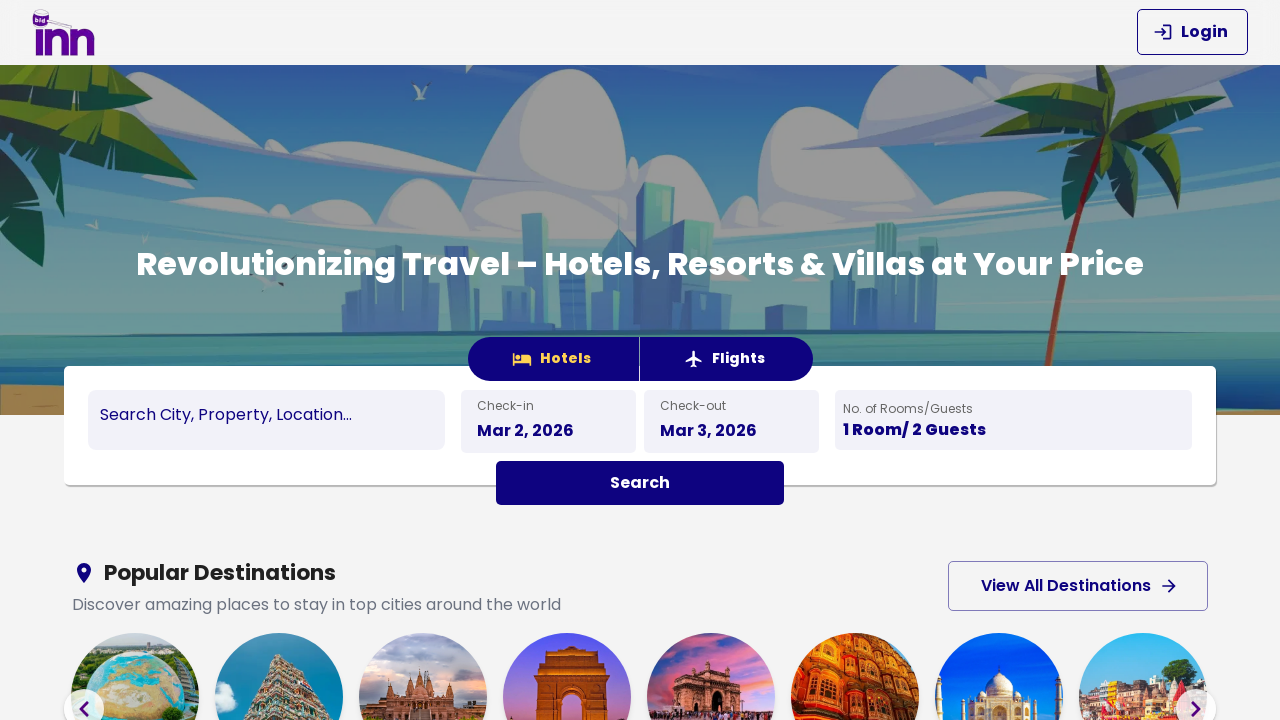

Waited for Bidinn logo to become visible
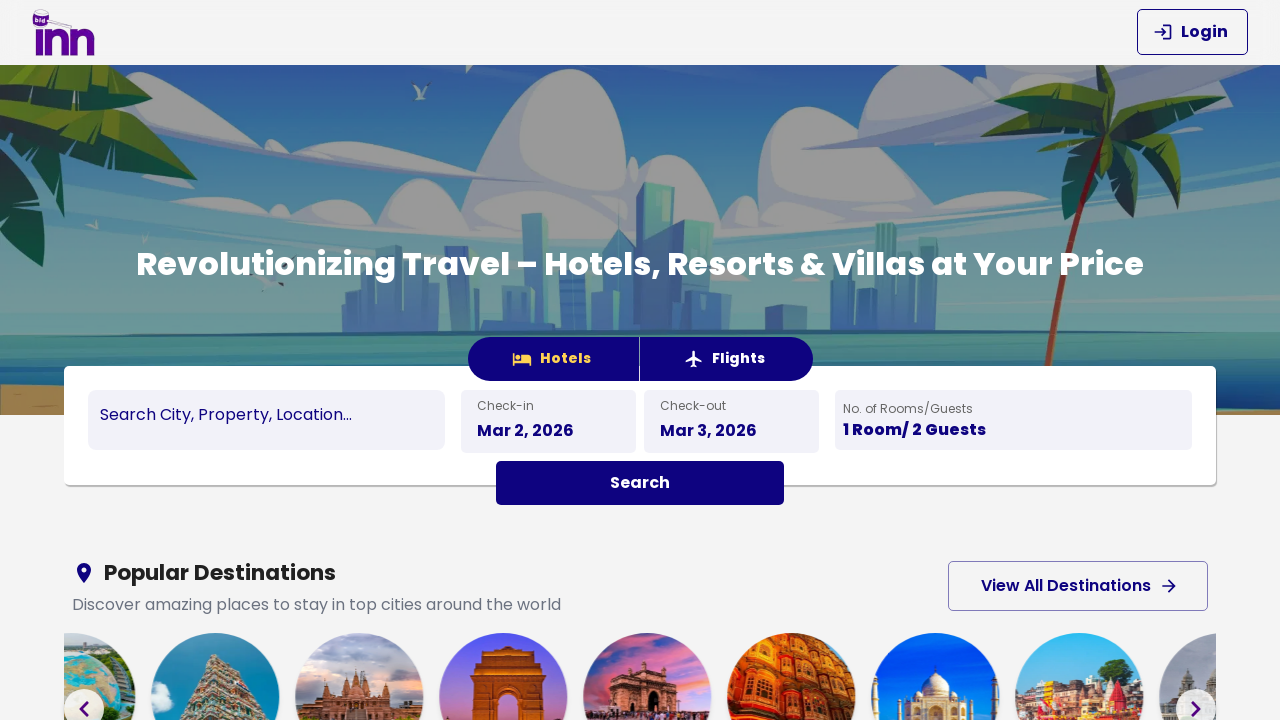

Verified that Bidinn logo is displayed on homepage
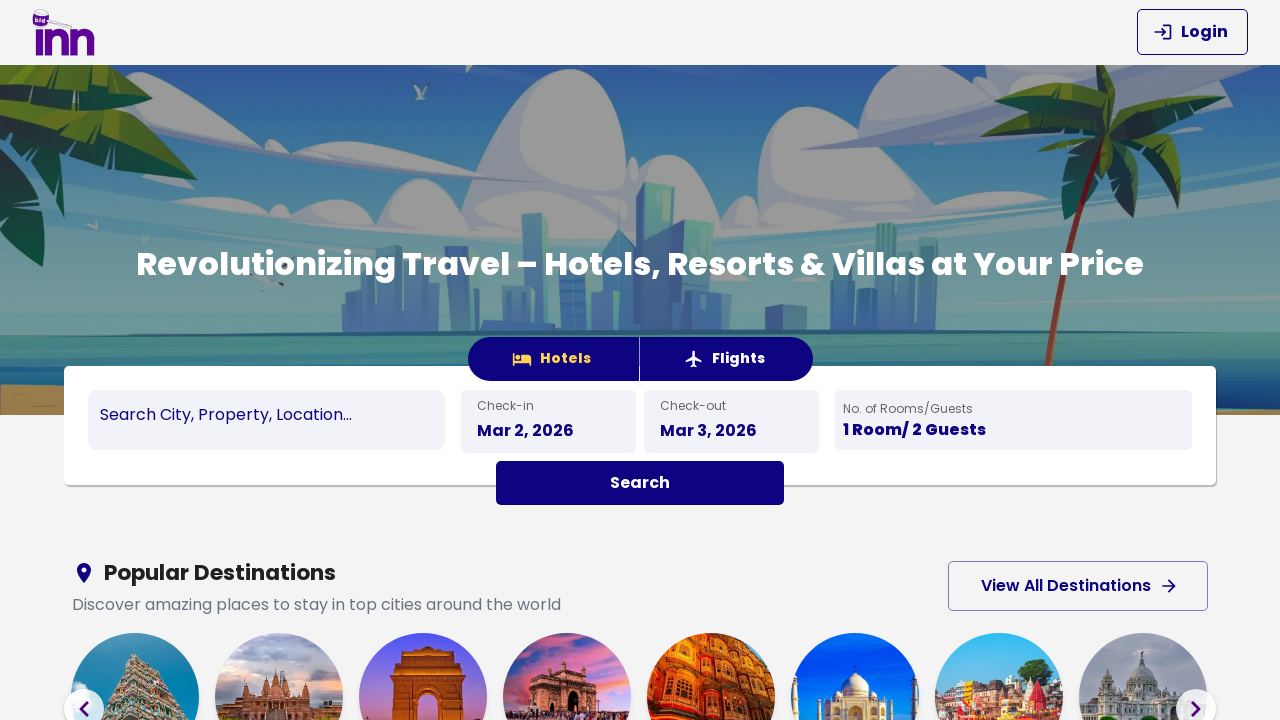

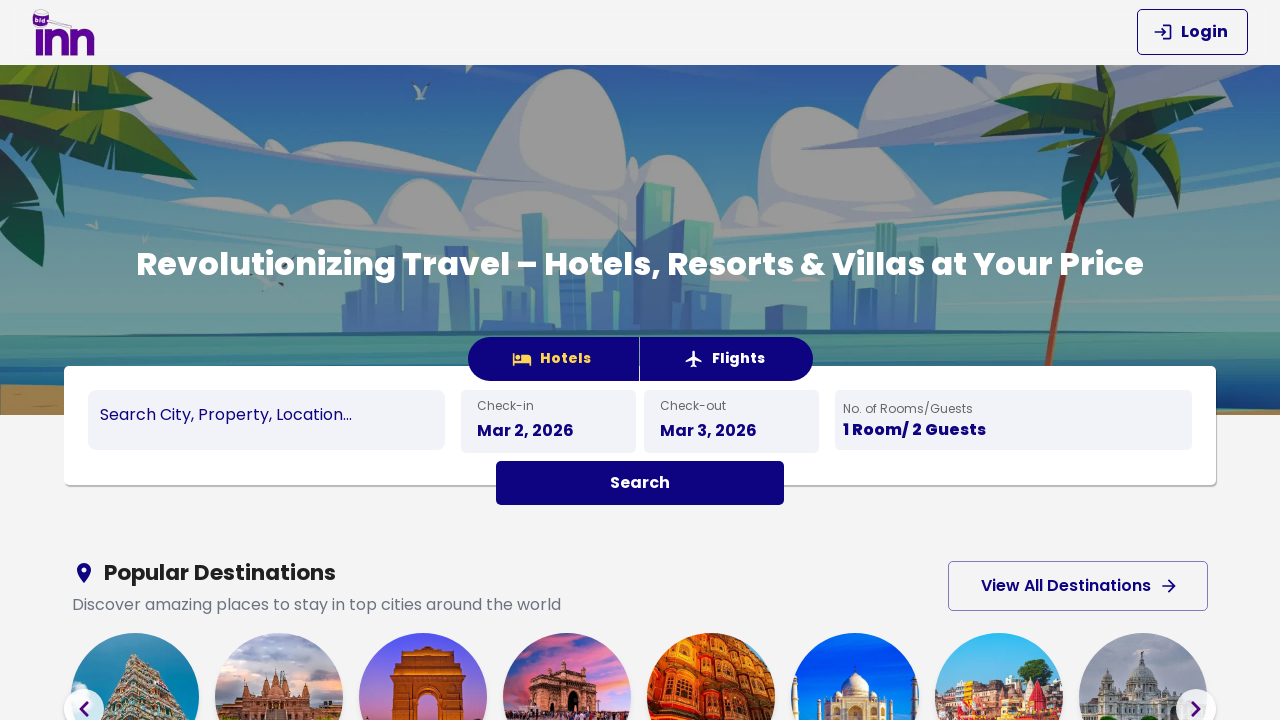